Solves a math challenge by extracting a value from an element attribute, calculating the result, and submitting the form with checkbox and radio button selections

Starting URL: https://suninjuly.github.io/get_attribute.html

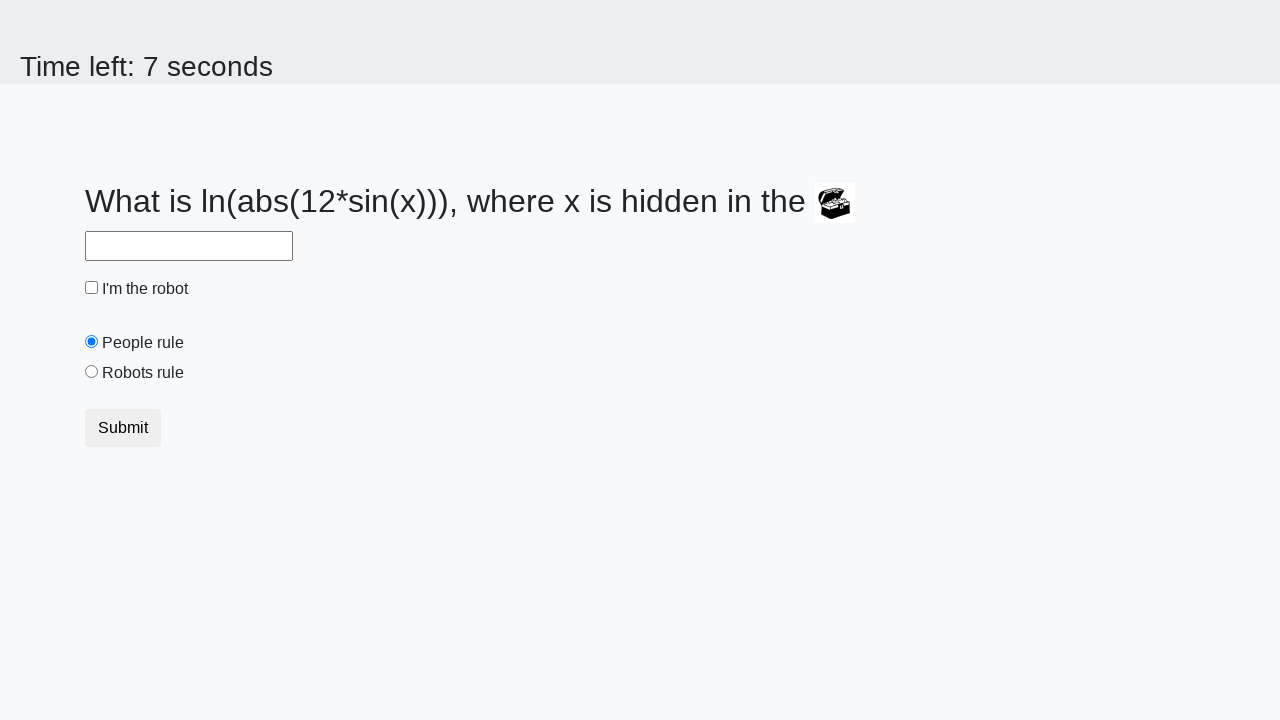

Extracted valuex attribute from treasure chest element
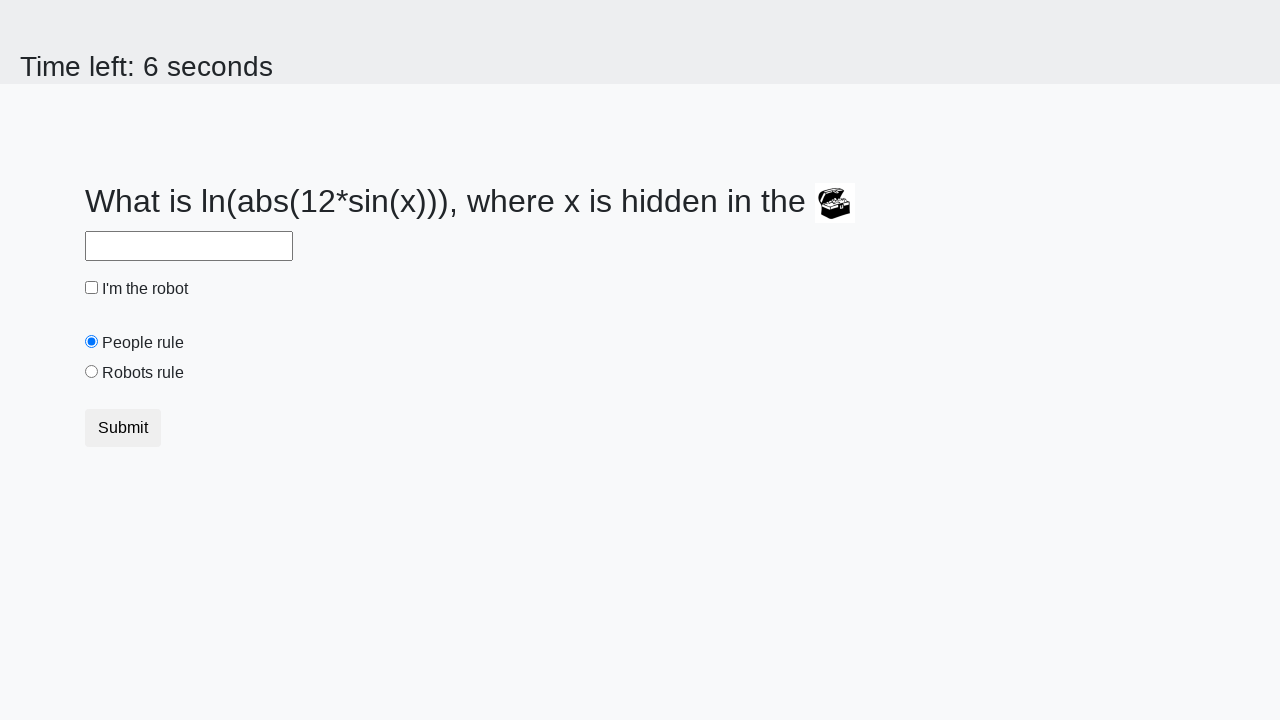

Calculated math result: 2.428817637419728
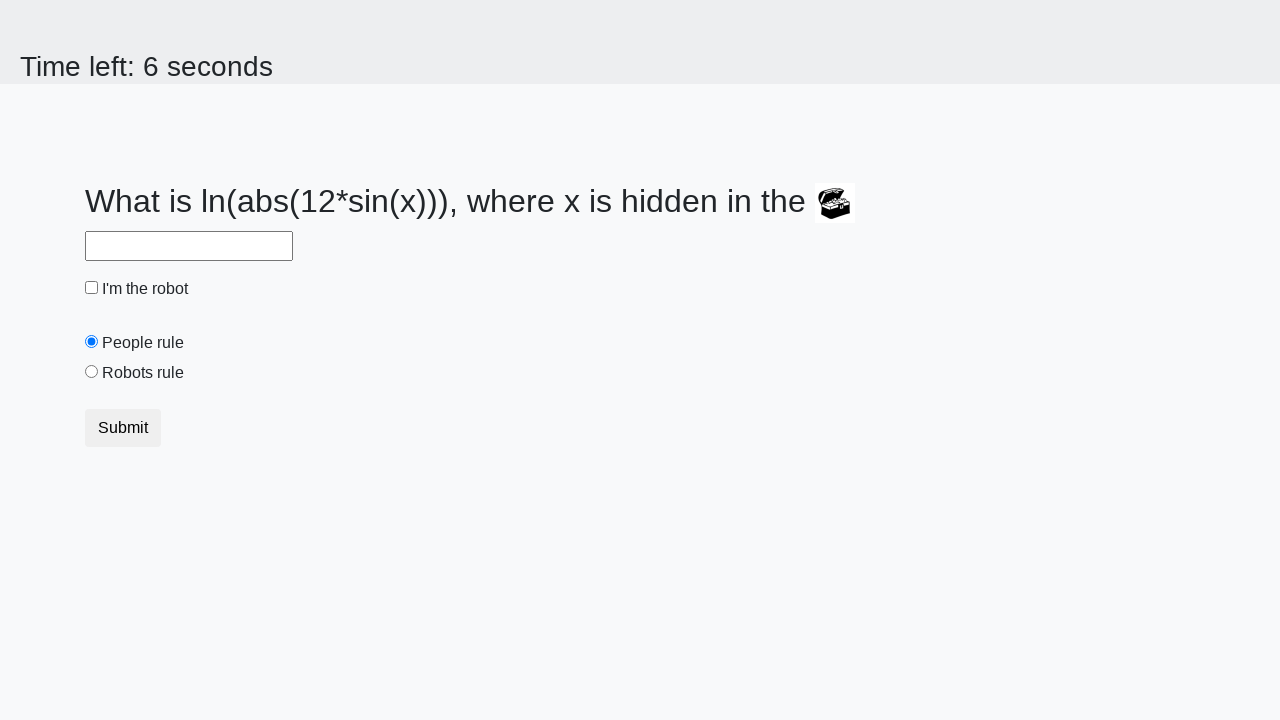

Filled answer field with calculated result on #answer
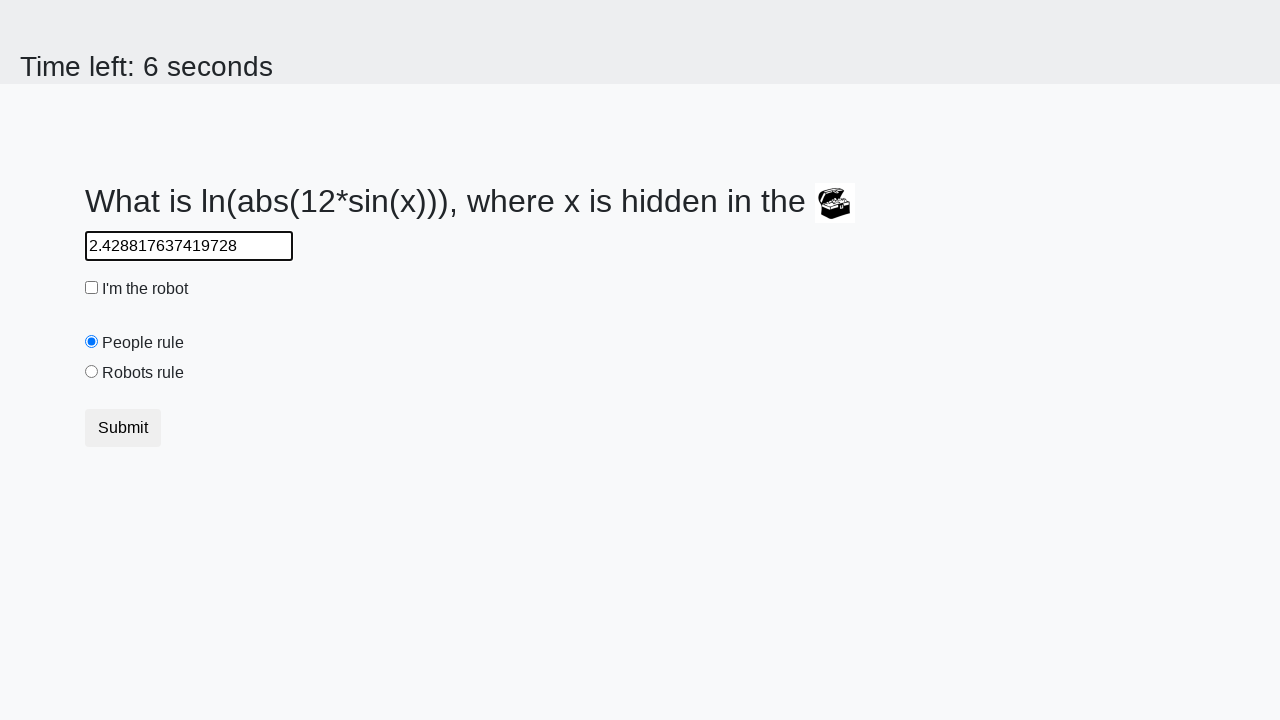

Clicked robot checkbox at (92, 288) on #robotCheckbox
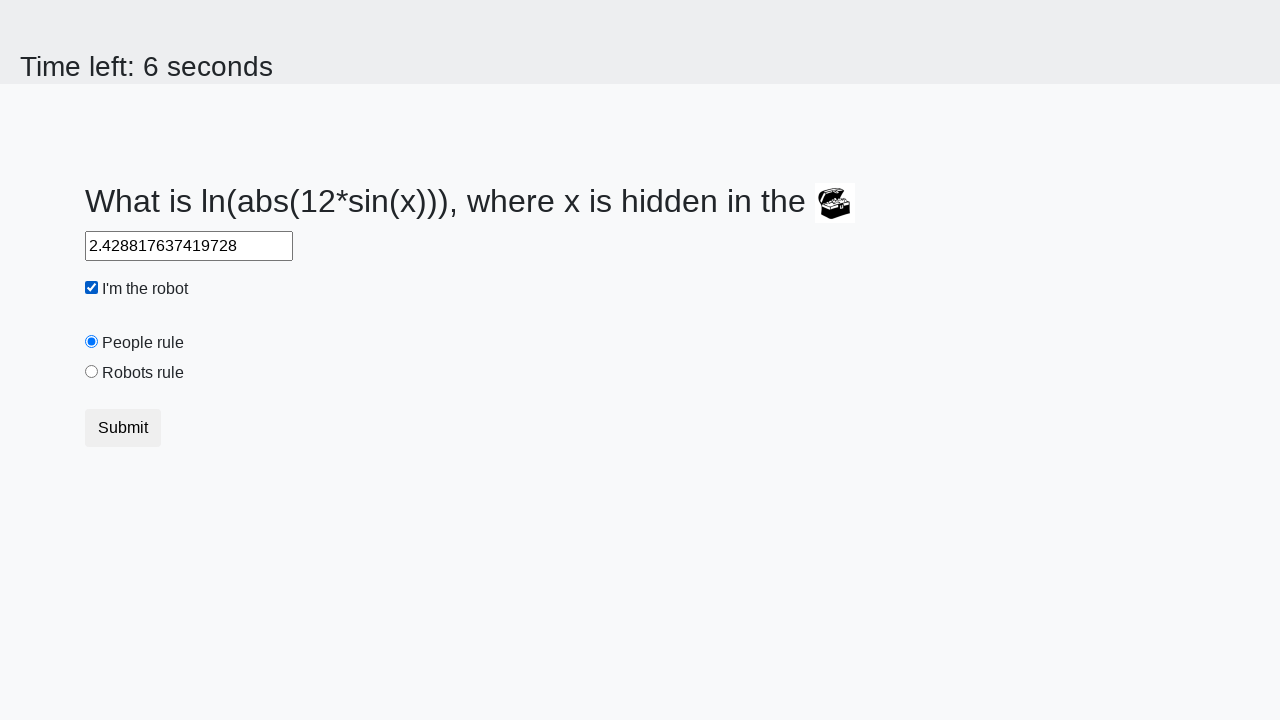

Clicked robots rule radio button at (92, 372) on #robotsRule
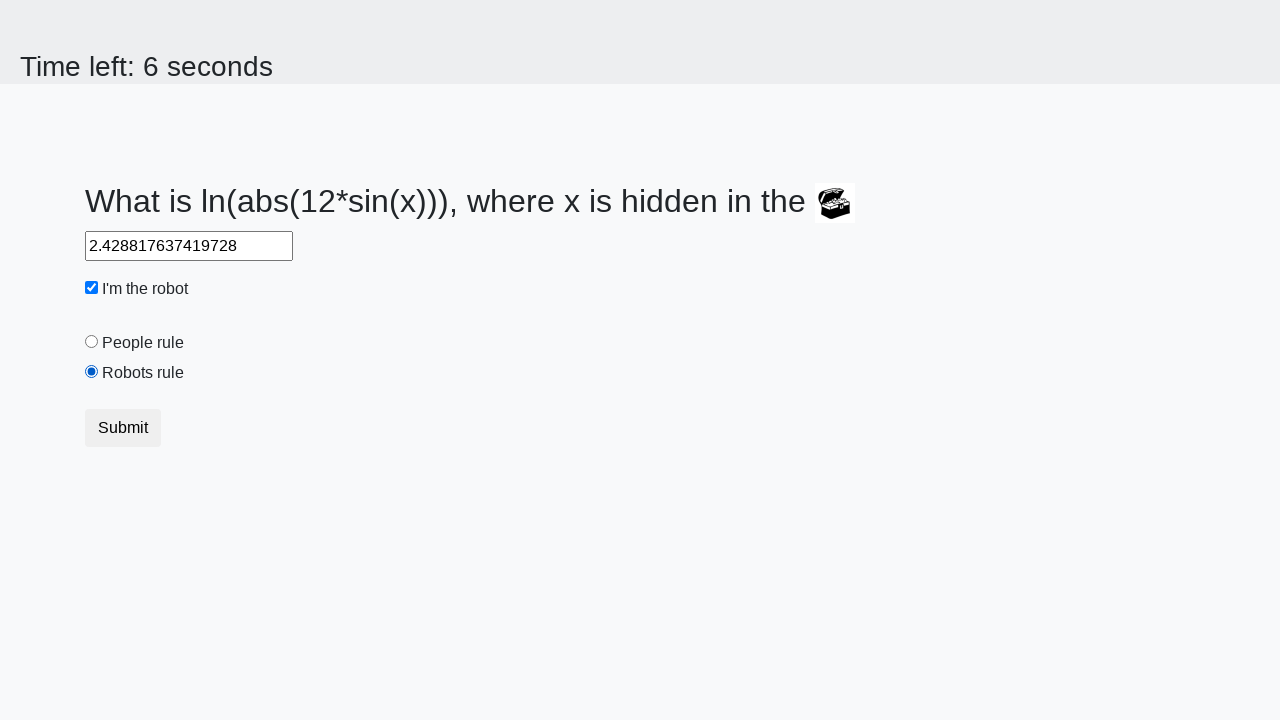

Clicked submit button to submit form at (123, 428) on button.btn
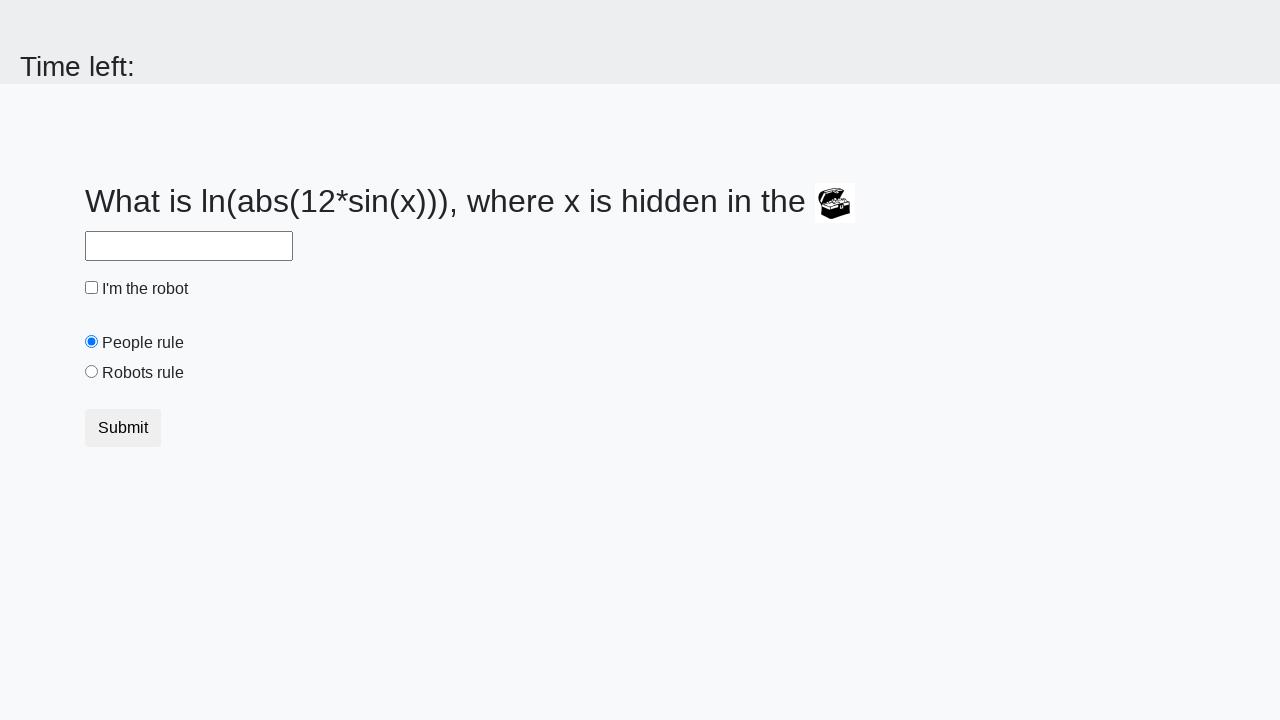

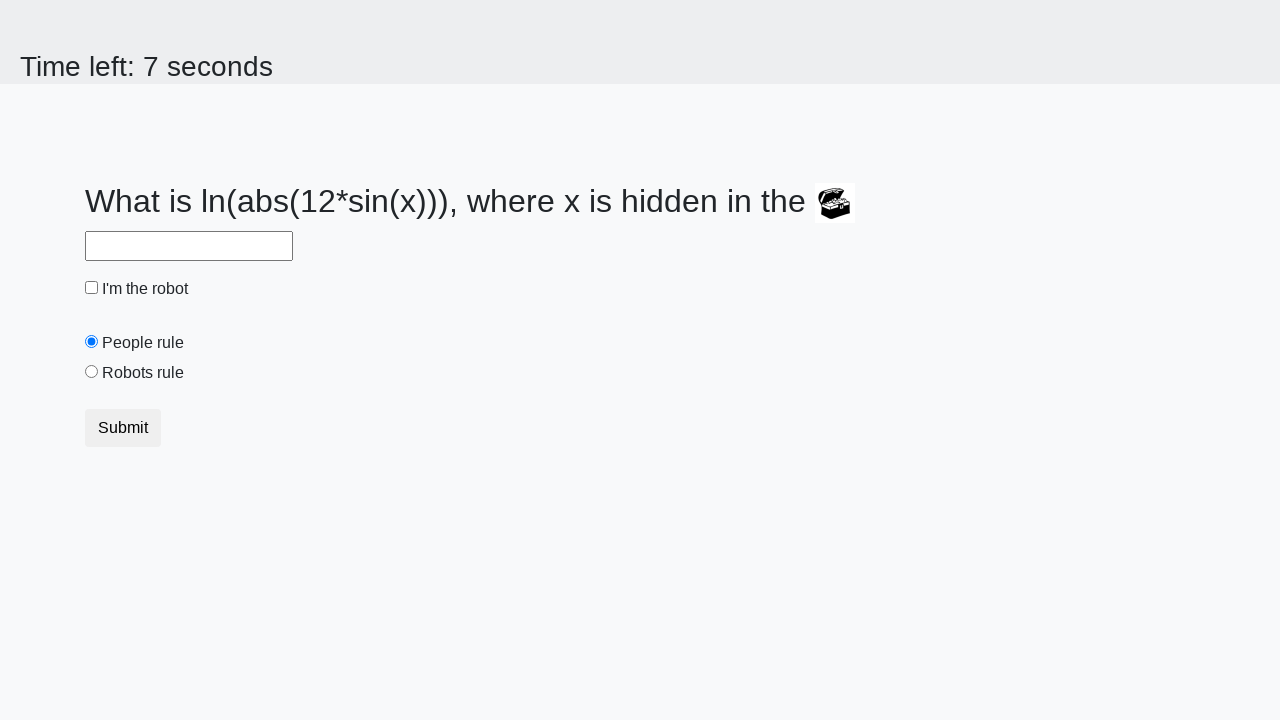